Tests search functionality by switching to Russian language, entering a search term, selecting category filters, and submitting the search

Starting URL: https://ss.com

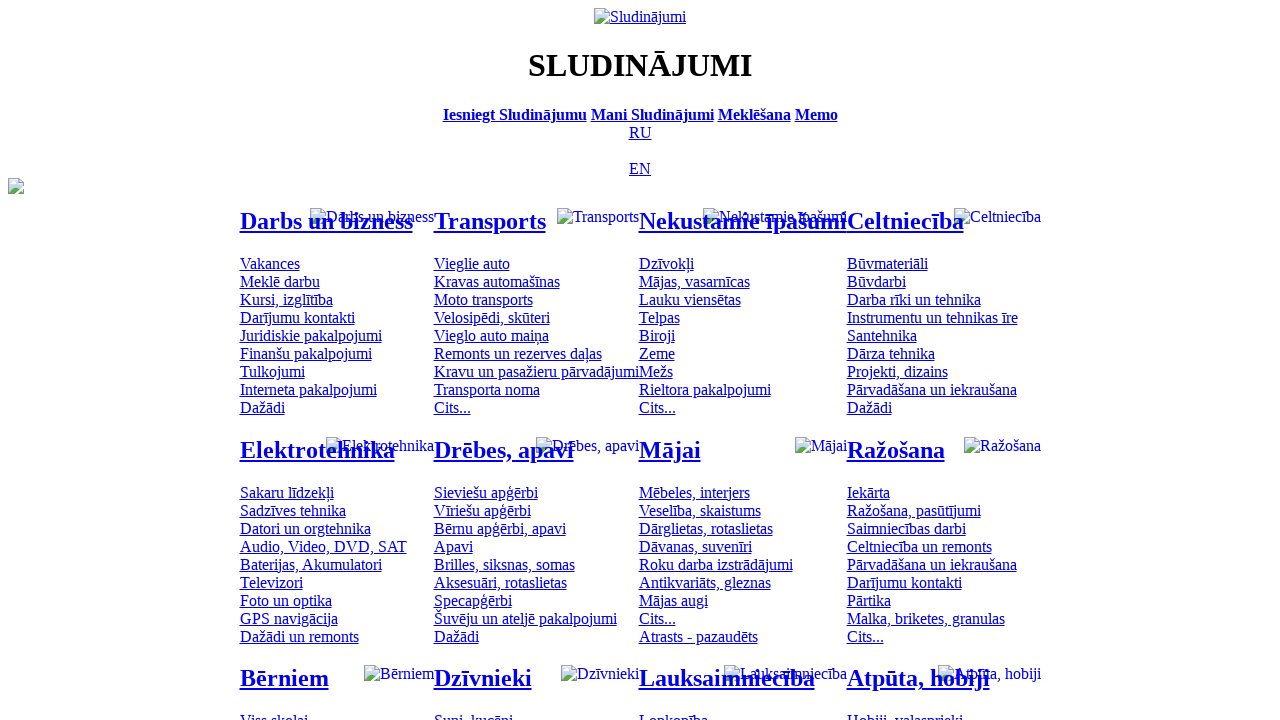

Clicked Russian language option at (640, 132) on [title='По-русски']
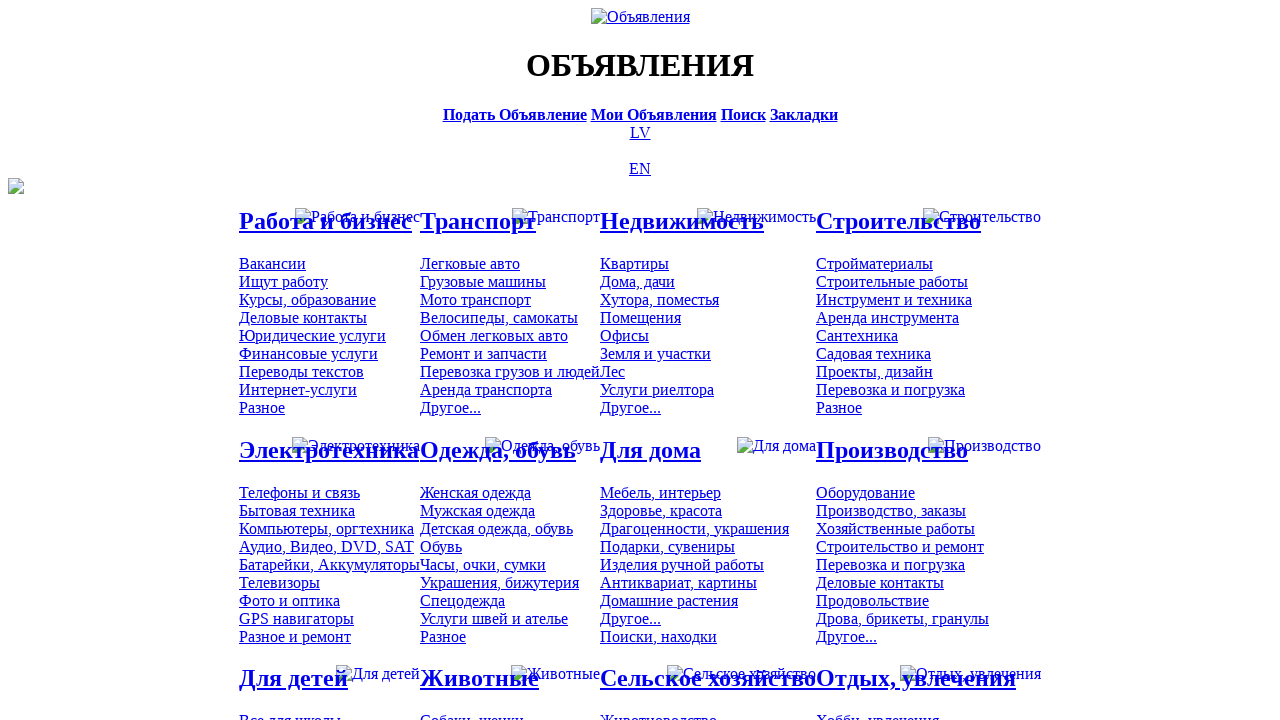

Clicked search bar at (743, 114) on [title='Искать объявления']
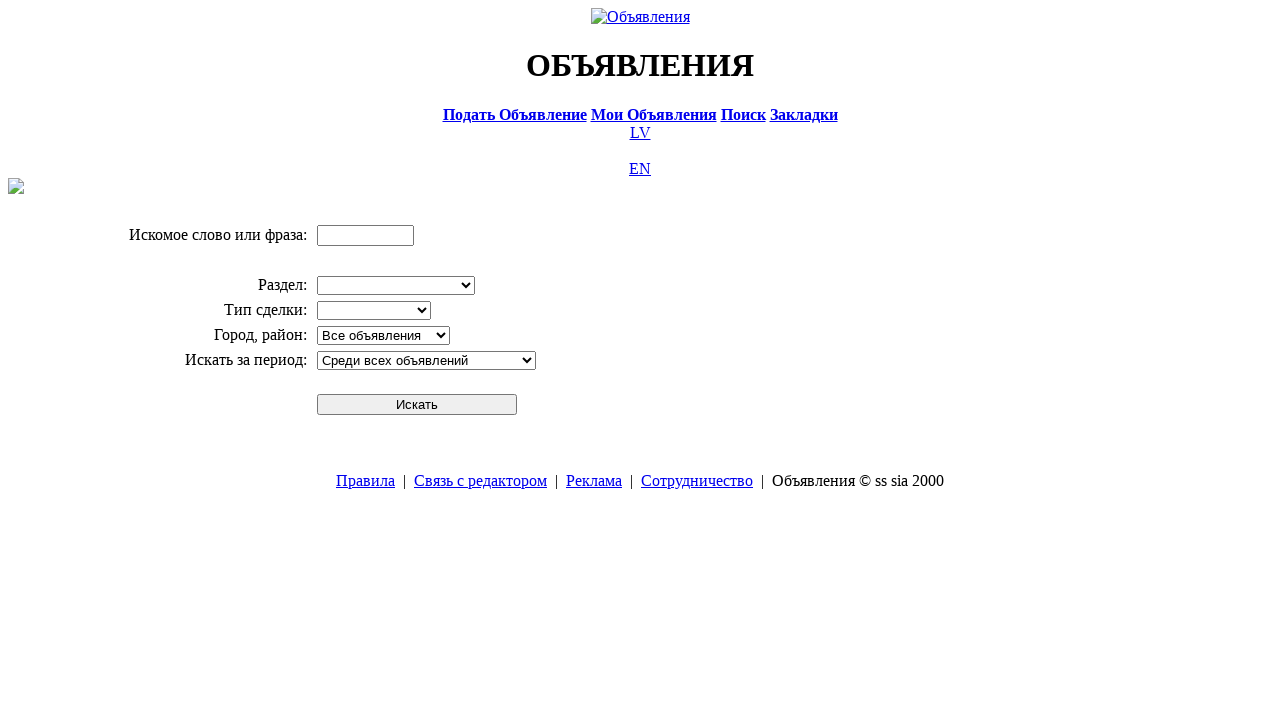

Entered search term 'Компьютер' on input[name='txt']
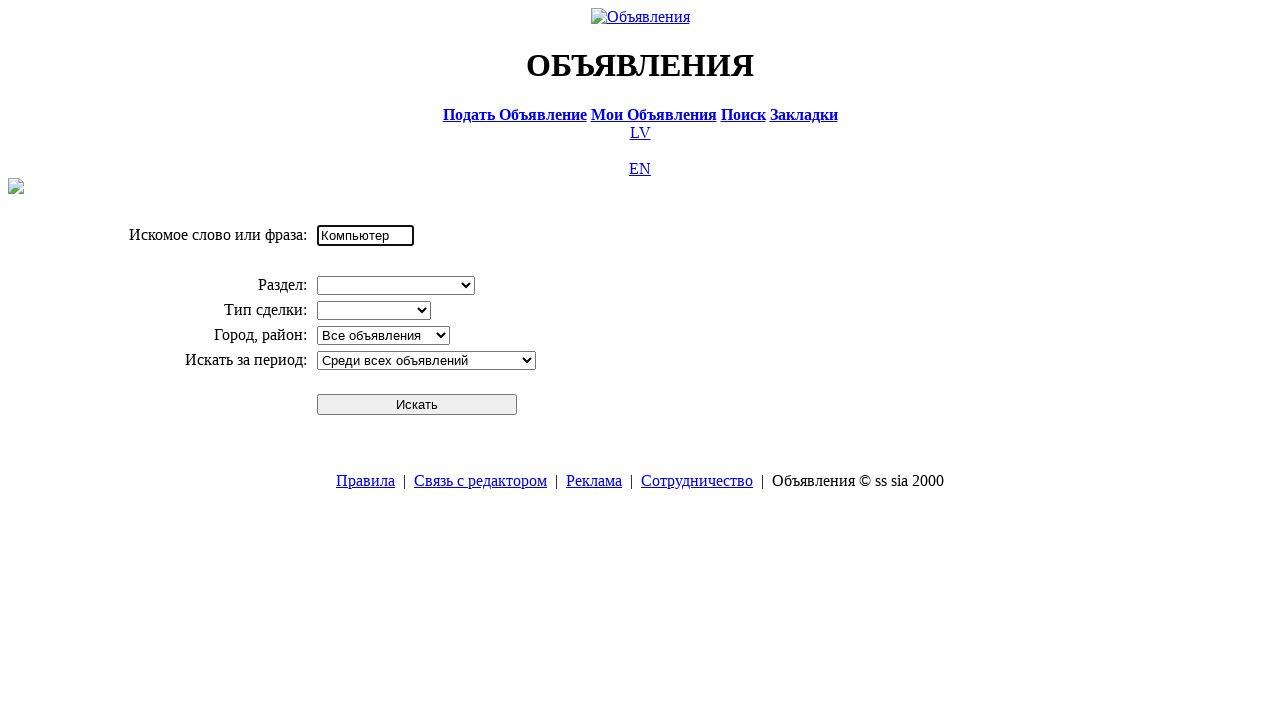

Selected 'Электротехника' division from dropdown on select[name='cid_0']
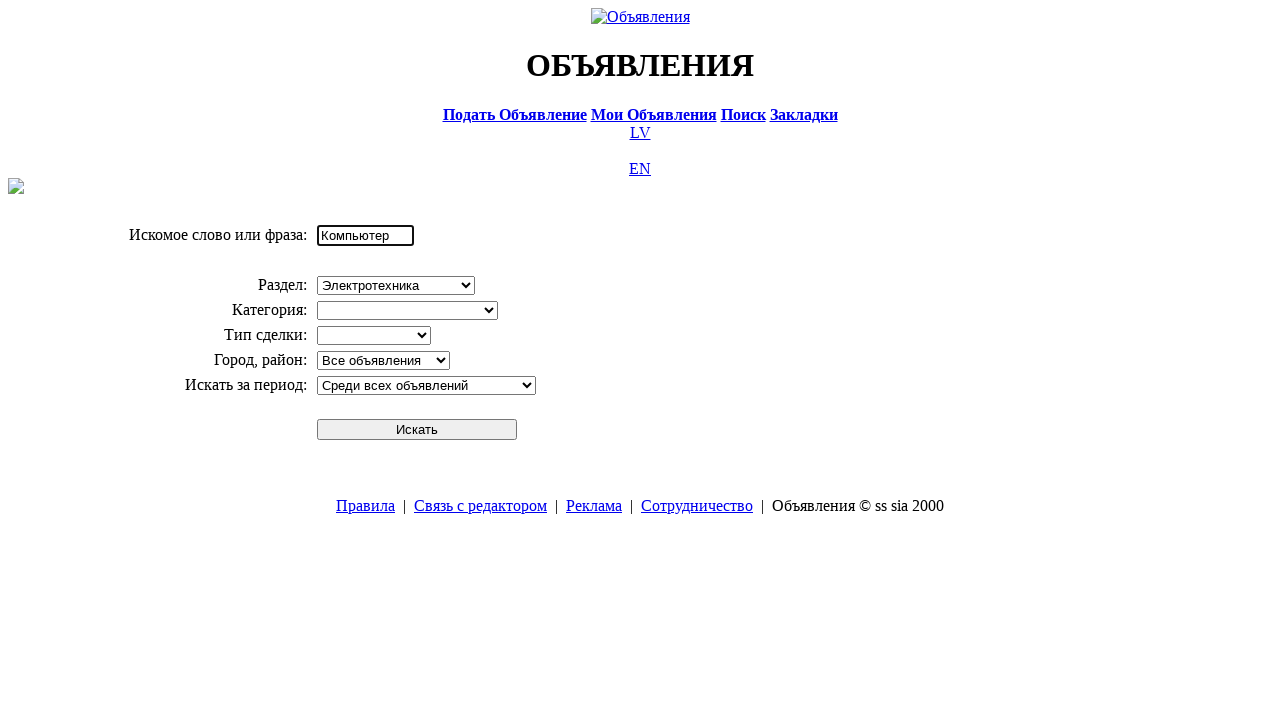

Selected 'Компьютеры, оргтехника' category from dropdown on select[name='cid_1']
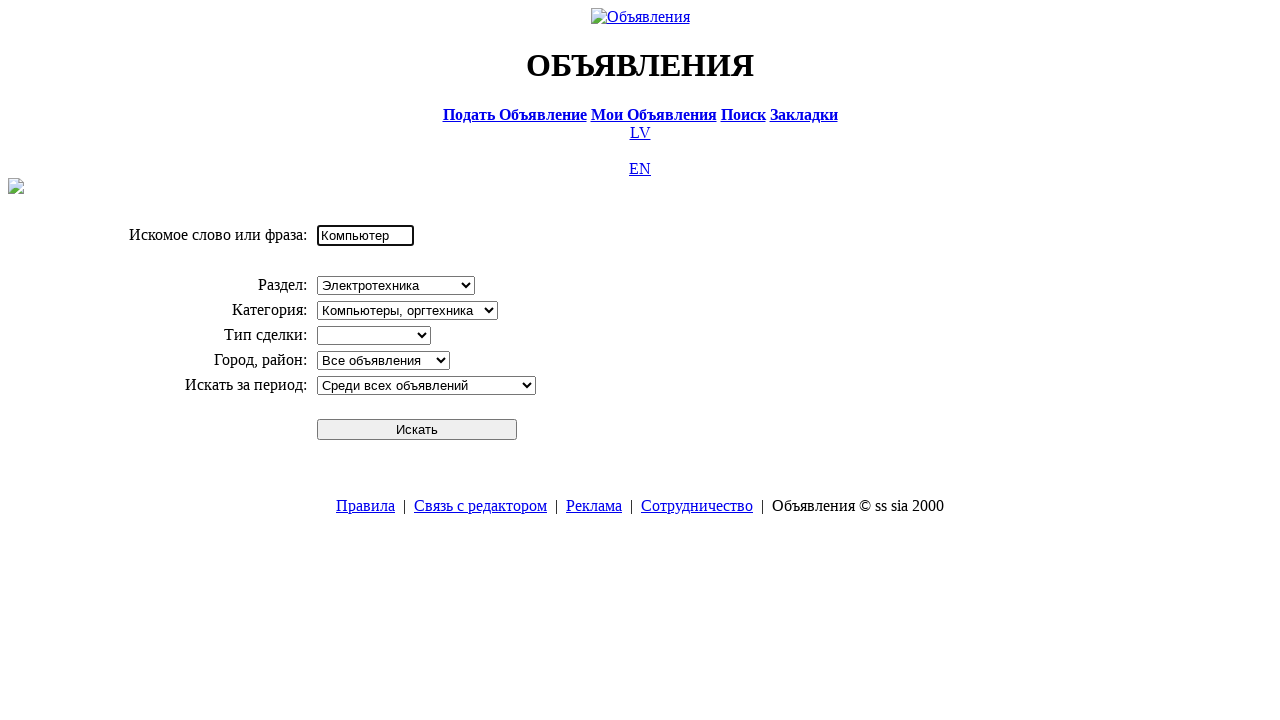

Clicked search button to submit search at (417, 429) on #sbtn
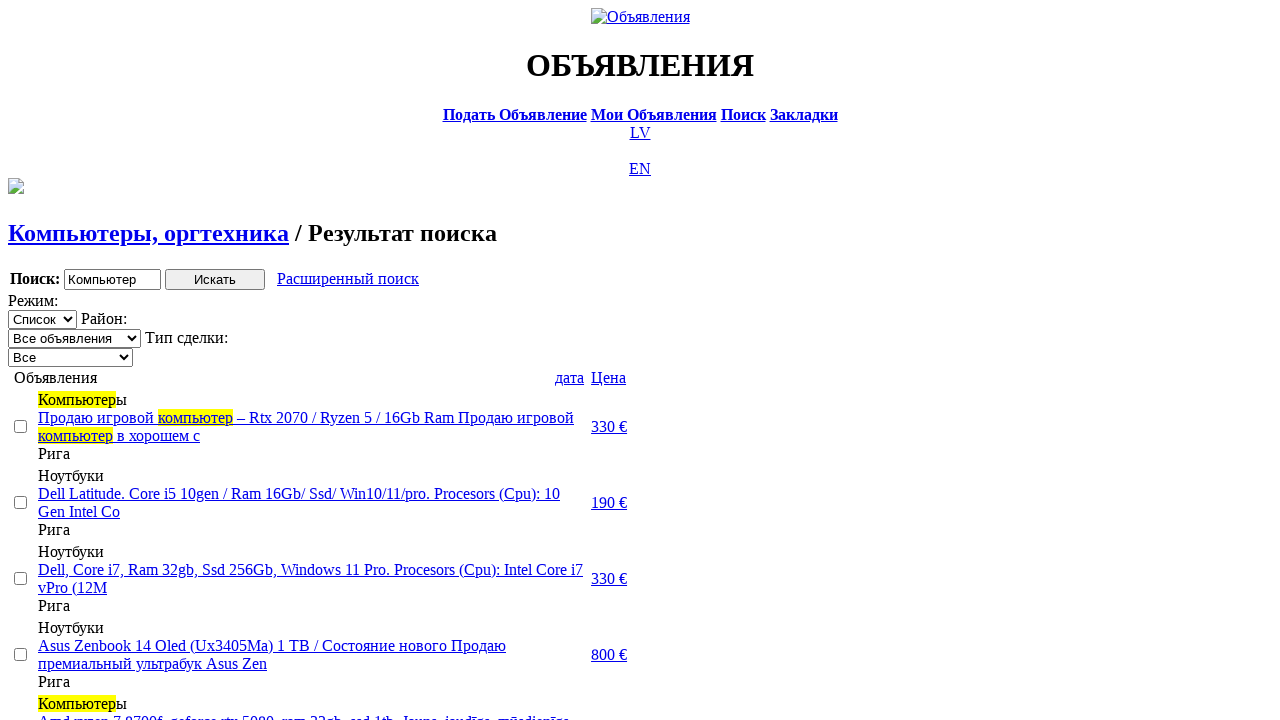

Search results loaded with checkboxes visible
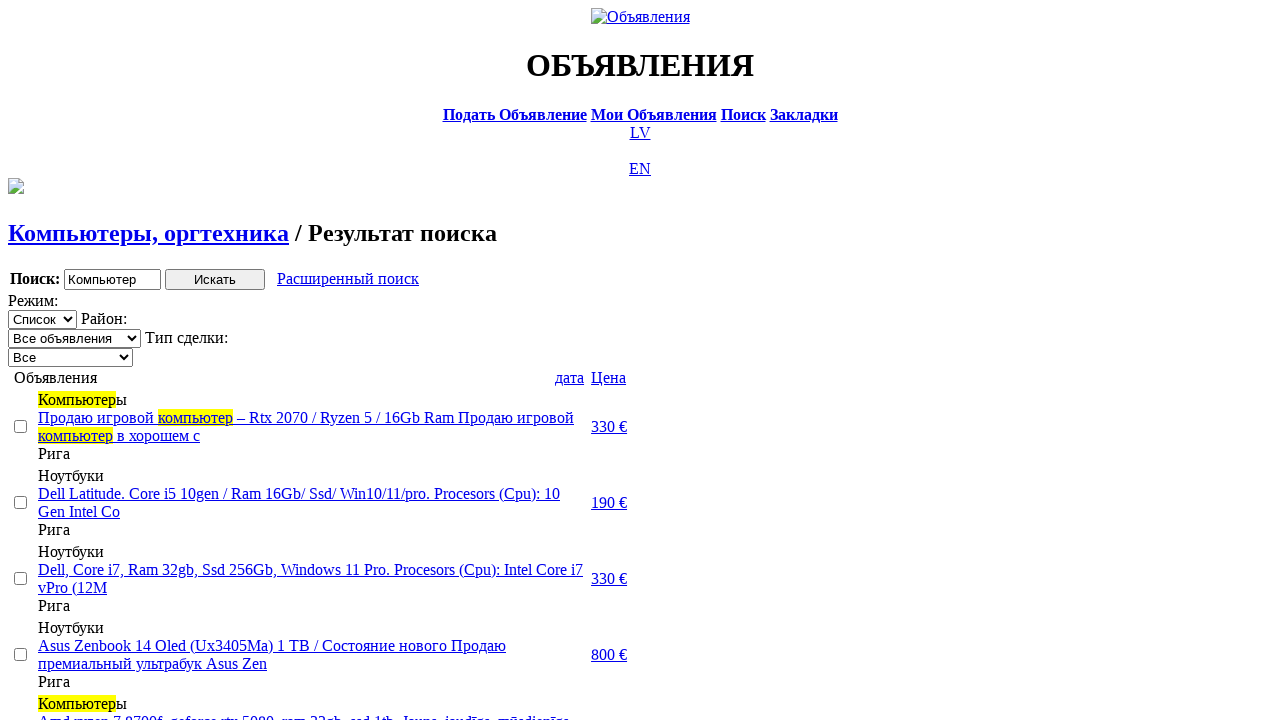

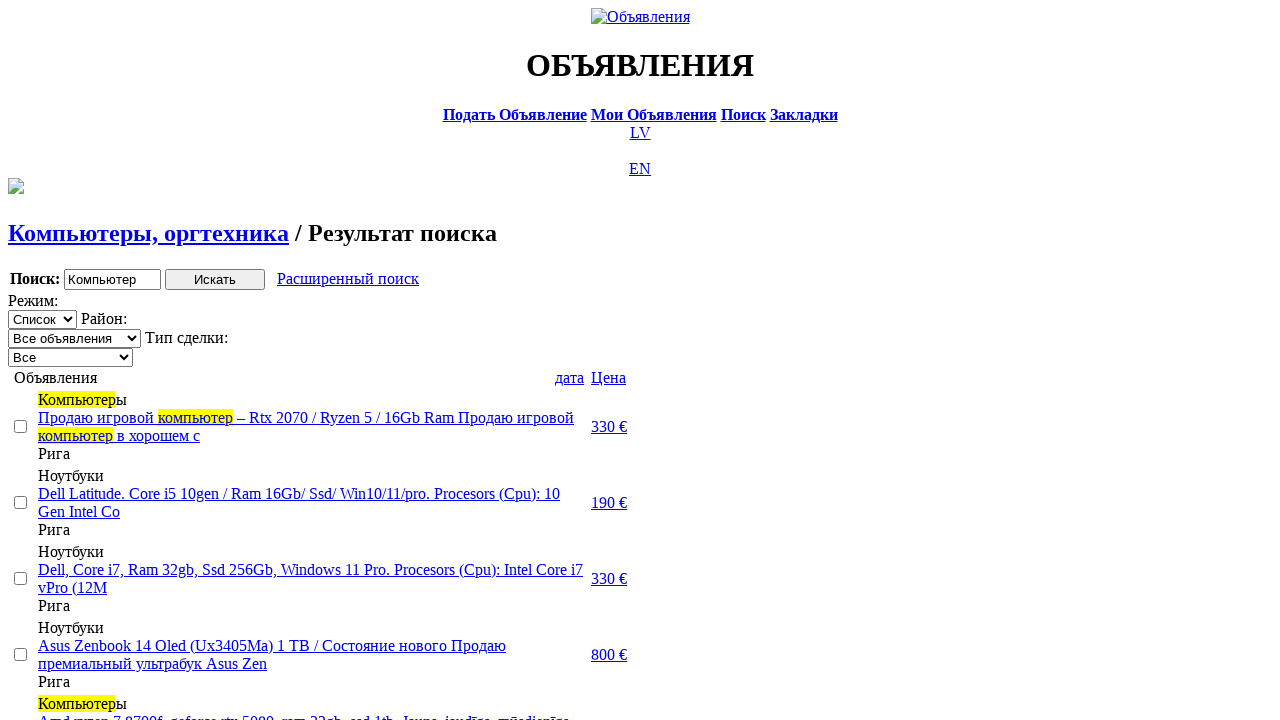